Navigates to Flipkart website and retrieves the browser window dimensions (width and height)

Starting URL: https://www.flipkart.com/

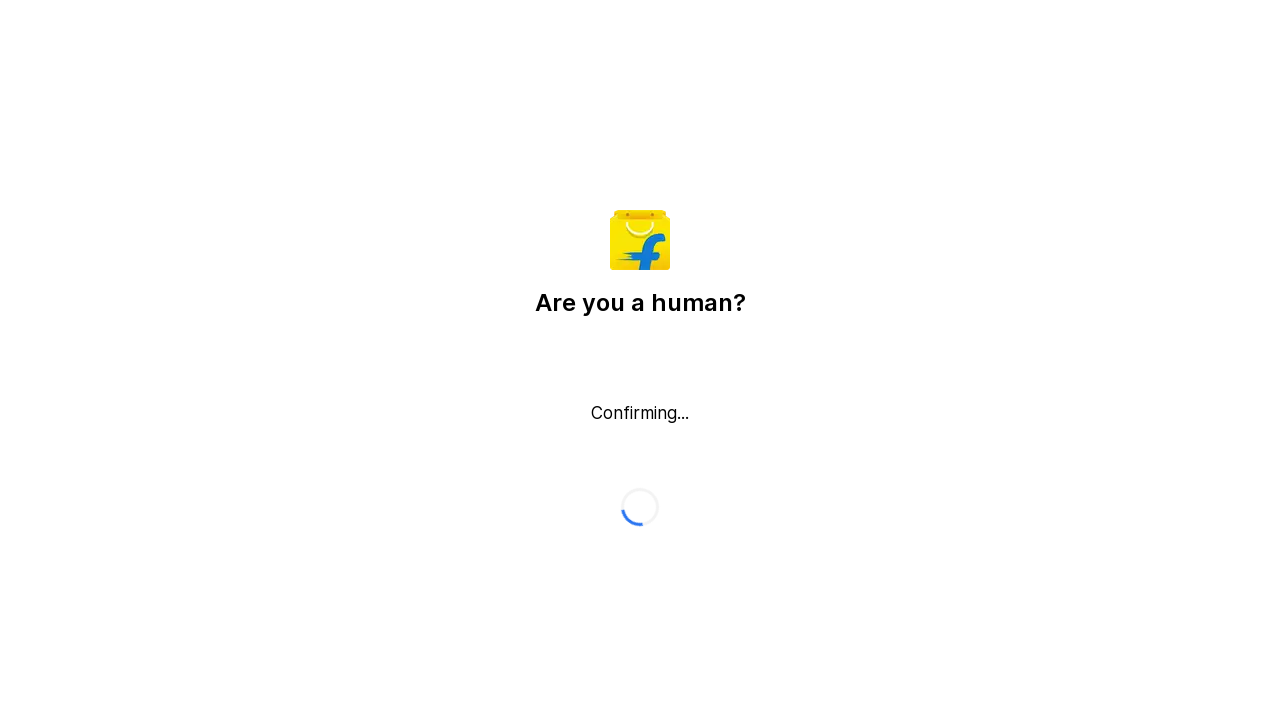

Navigated to Flipkart website
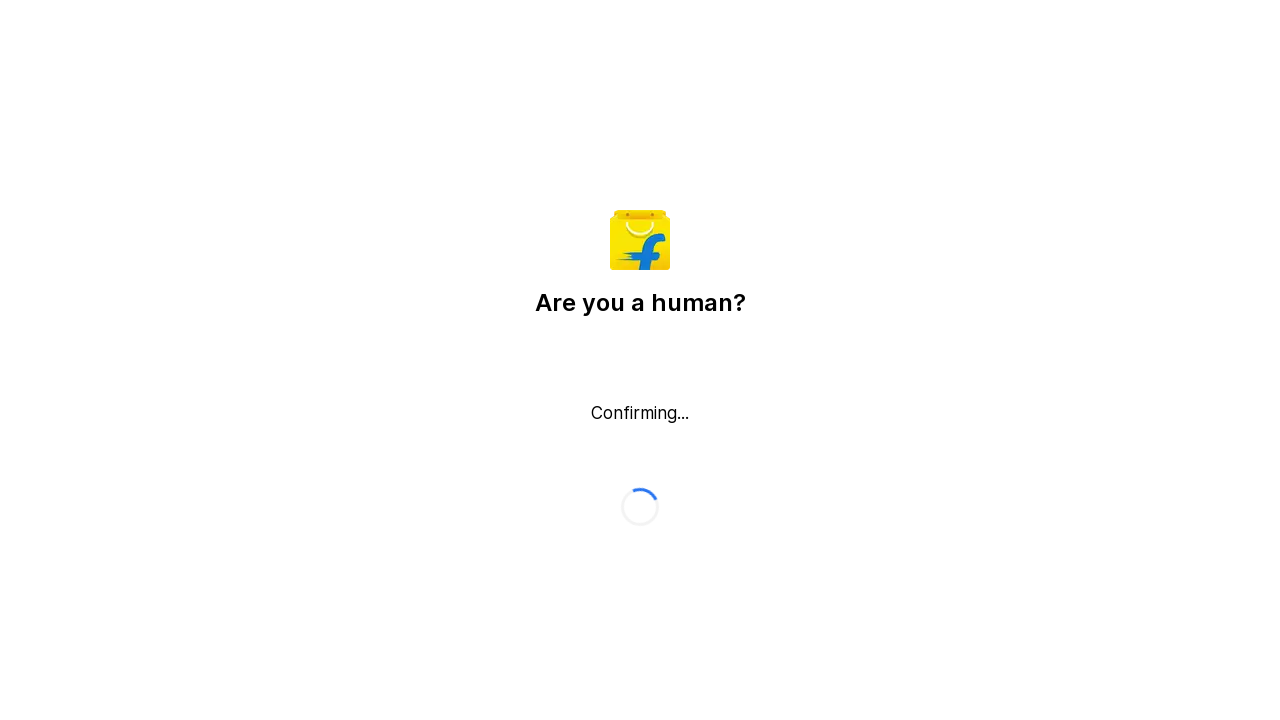

Retrieved browser window dimensions: width=1280, height=720
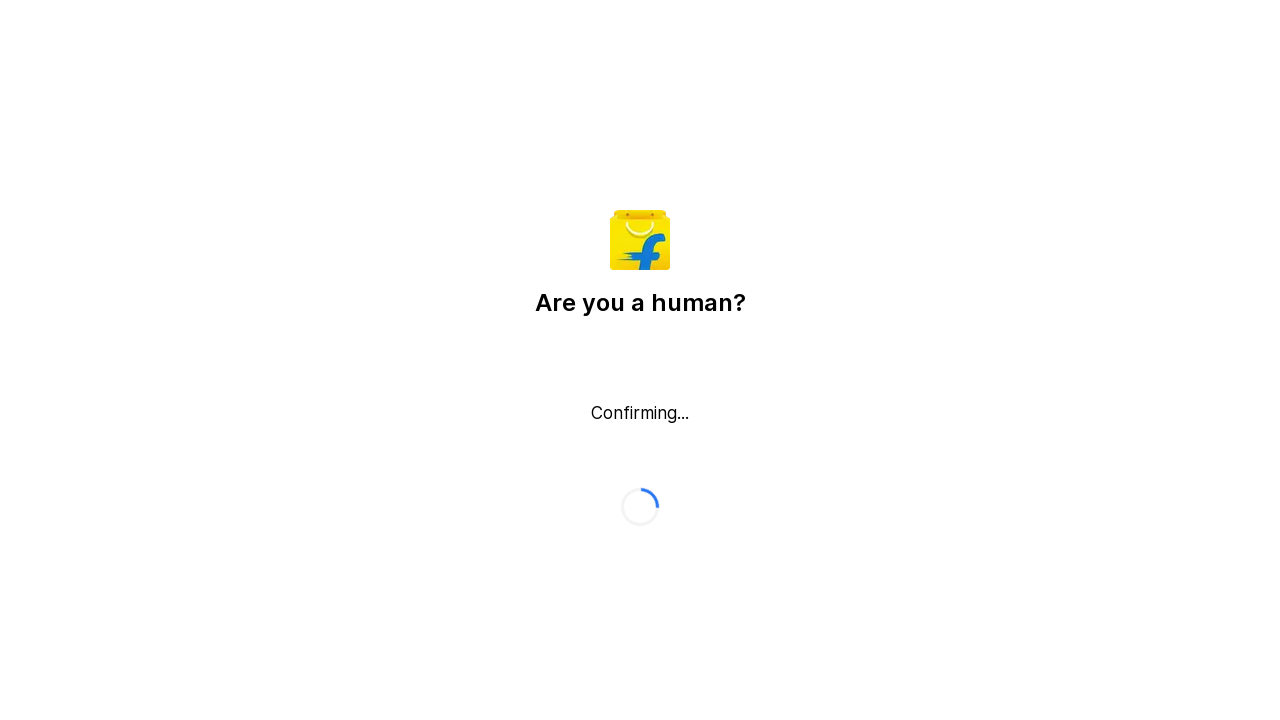

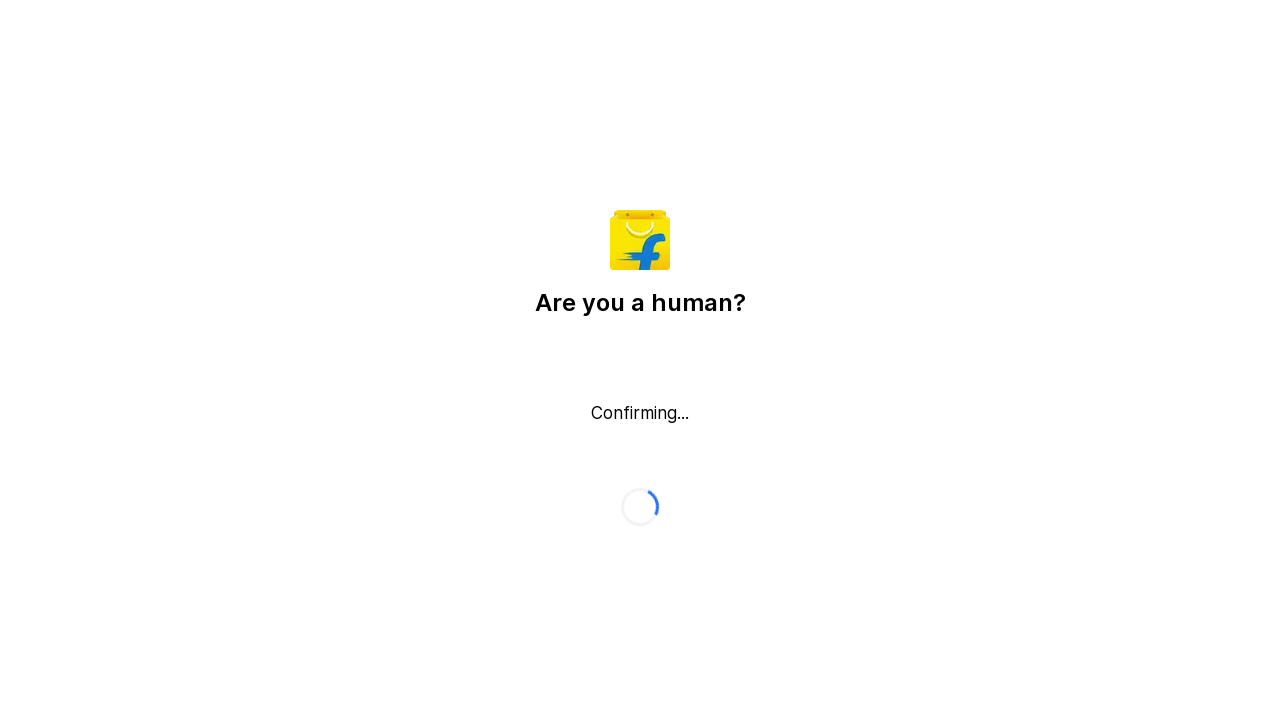